Tests basic browser commands by navigating to a webpage, retrieving the page title, current URL, refreshing the page, and getting the page source.

Starting URL: http://daringfireball.net/

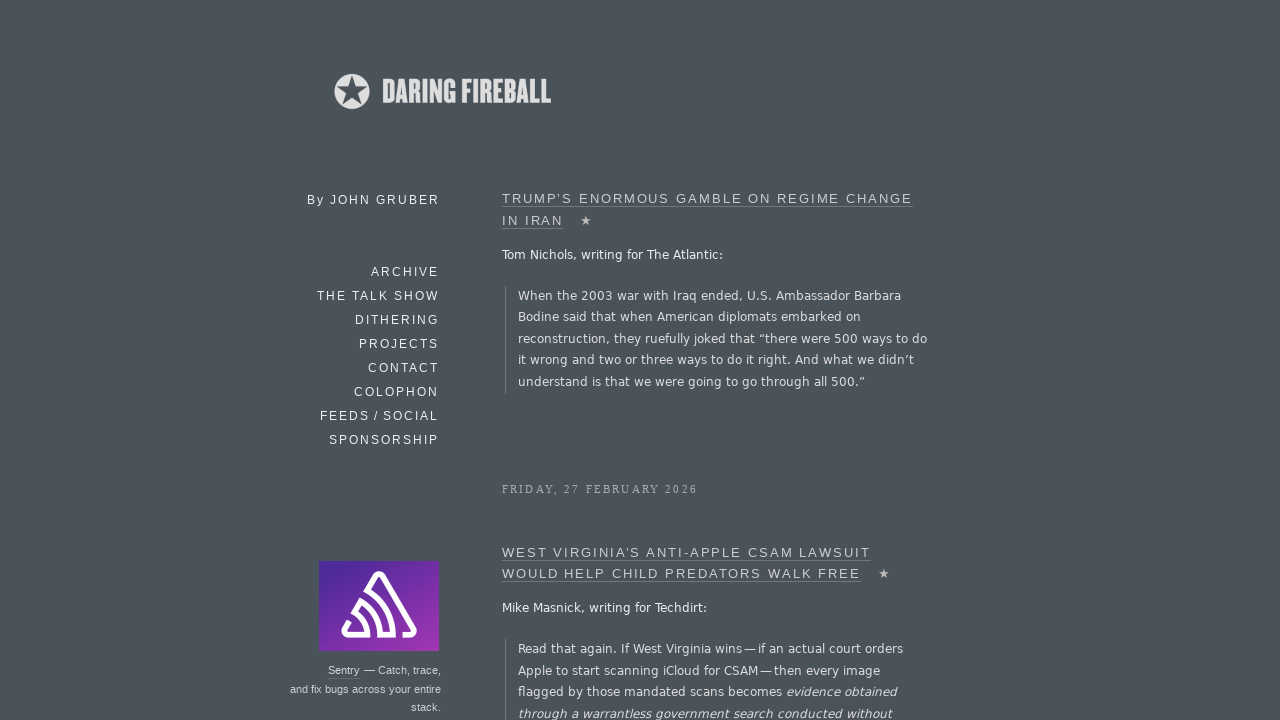

Retrieved page title
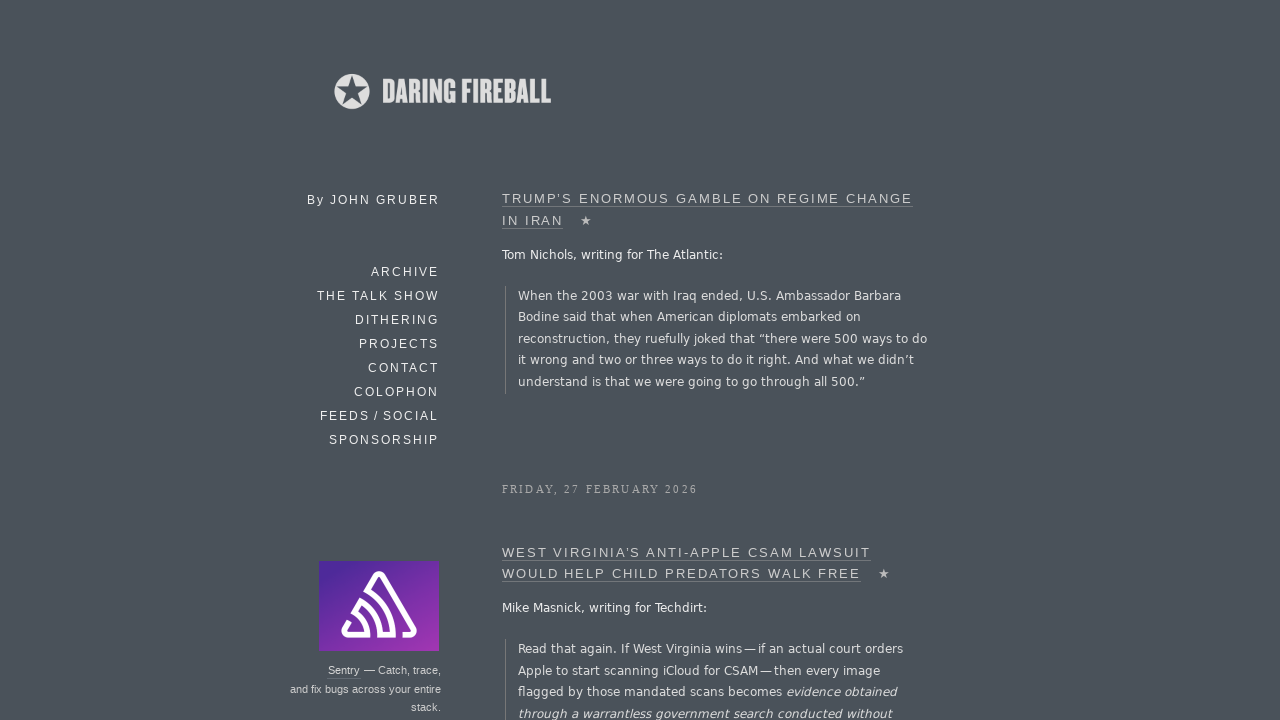

Retrieved current URL
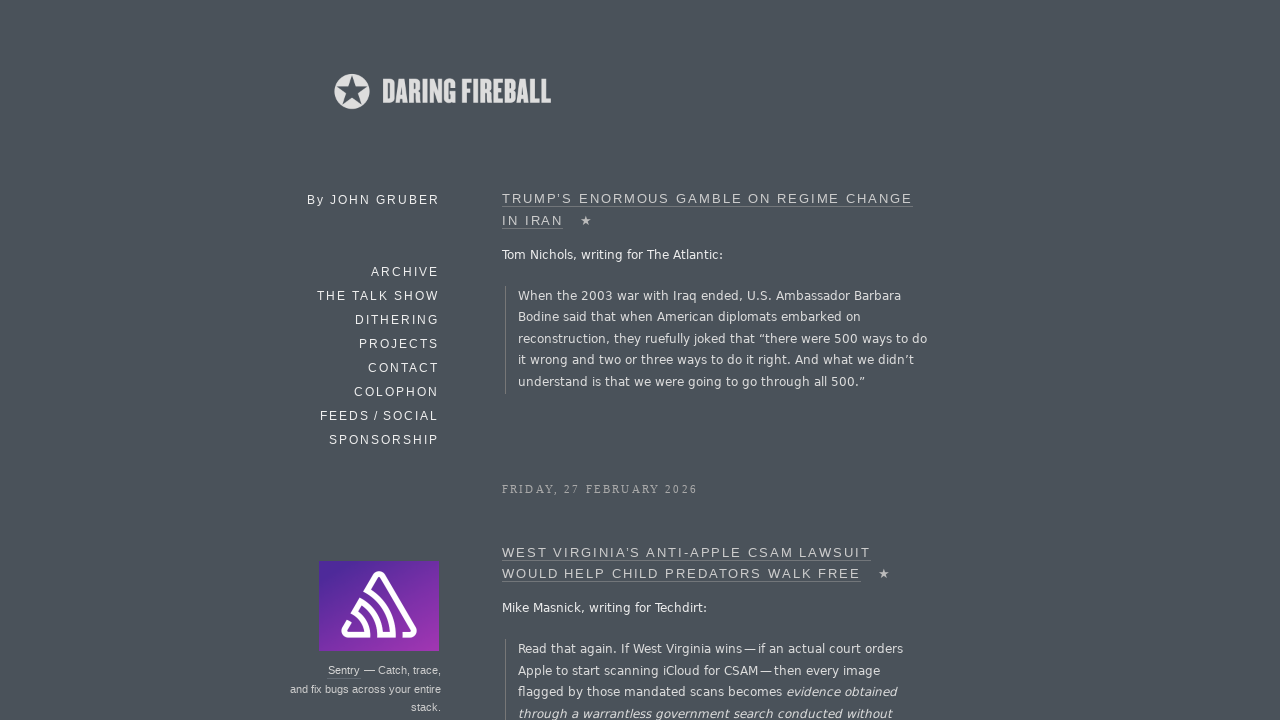

Refreshed the page
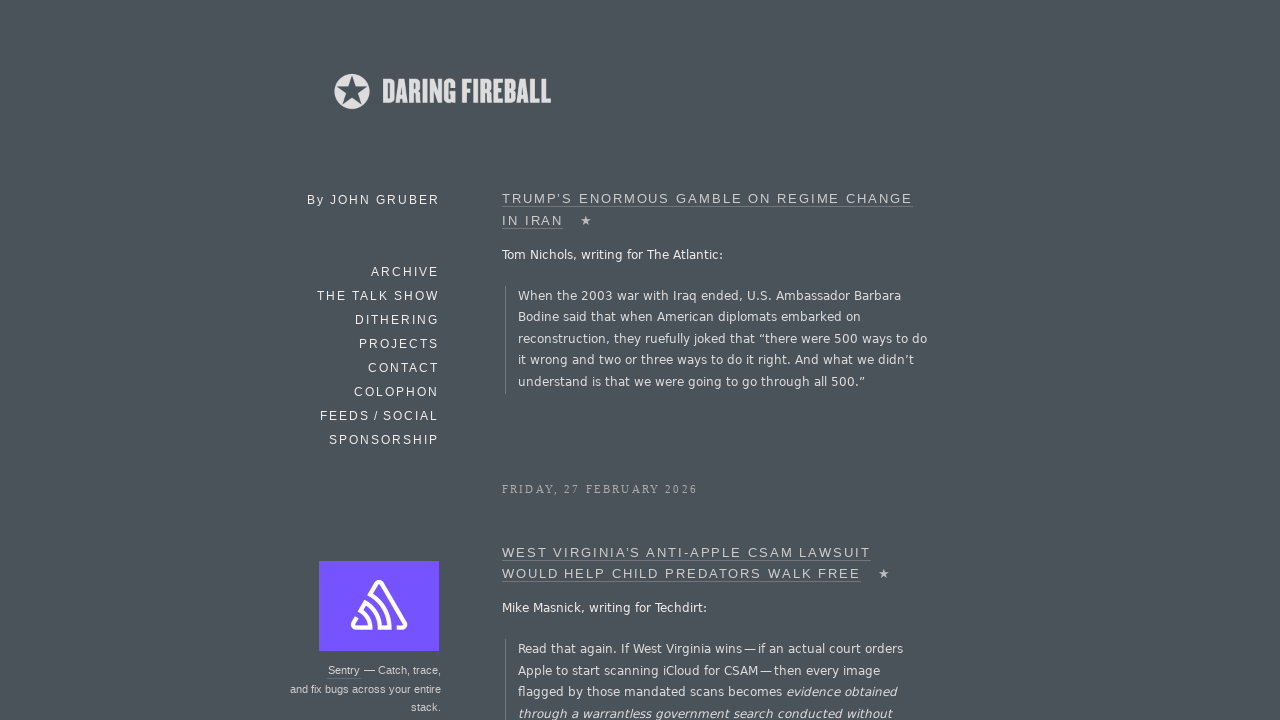

Page loaded after refresh
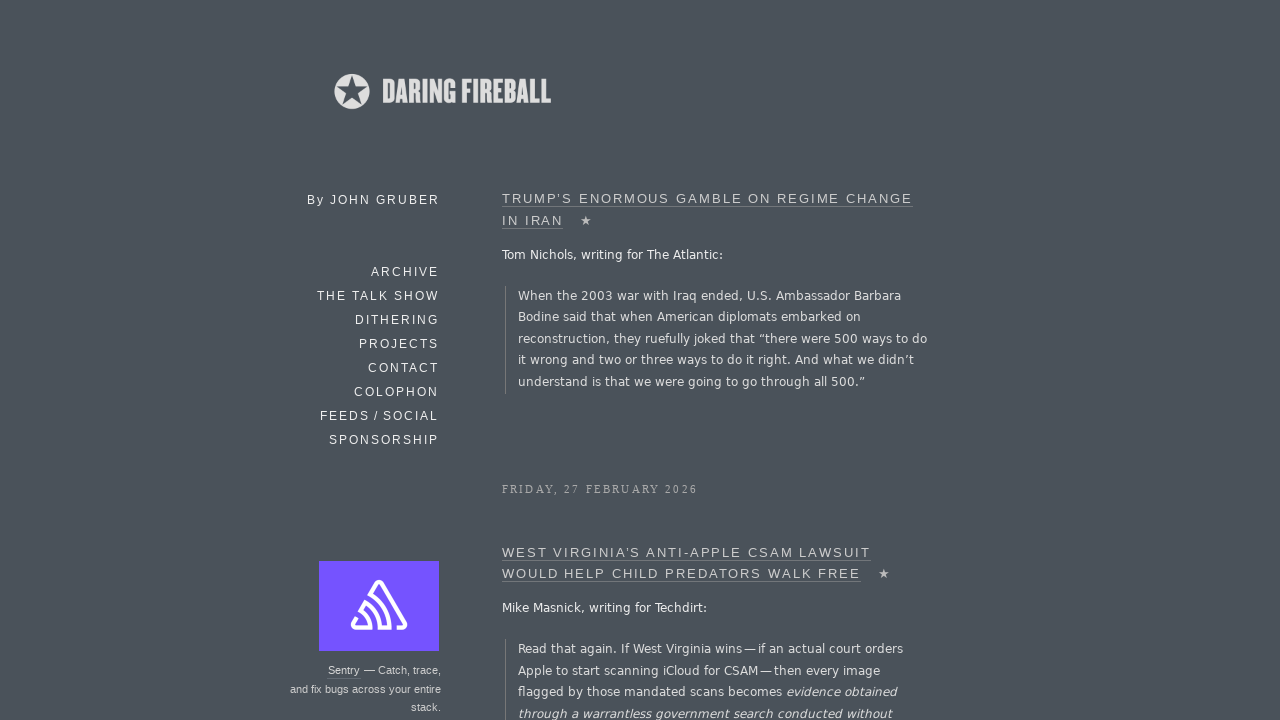

Retrieved page source content
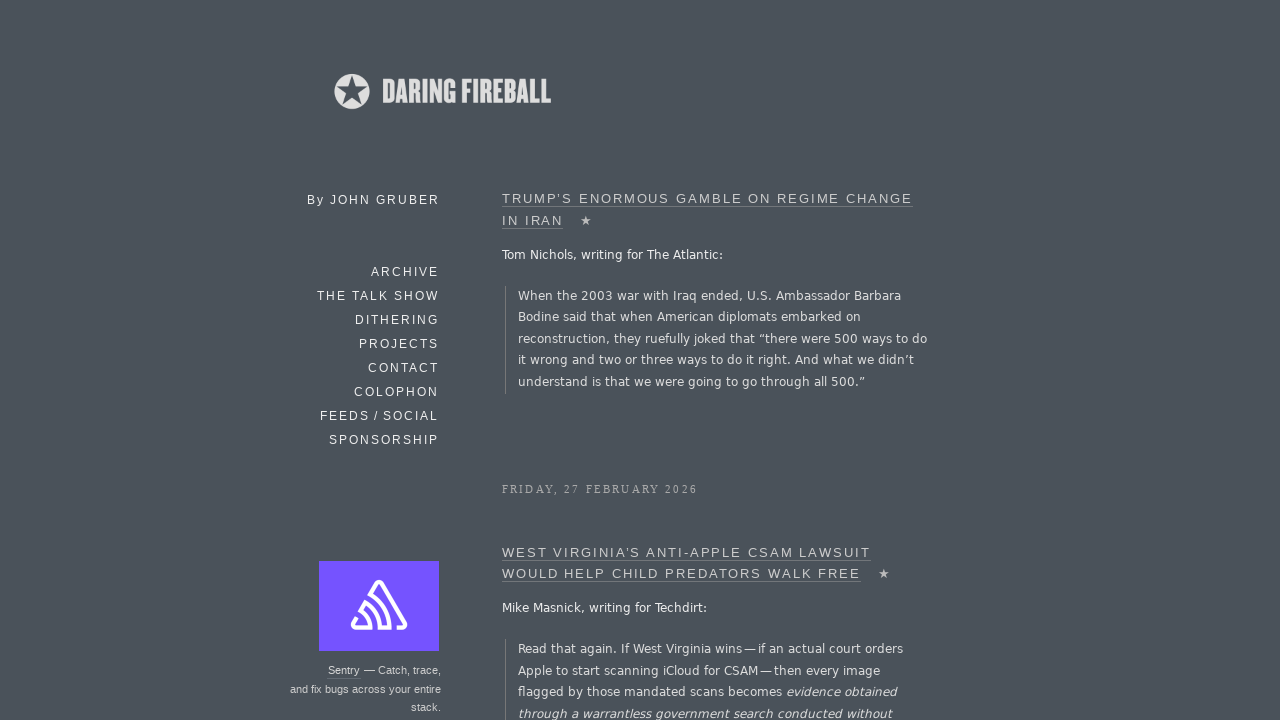

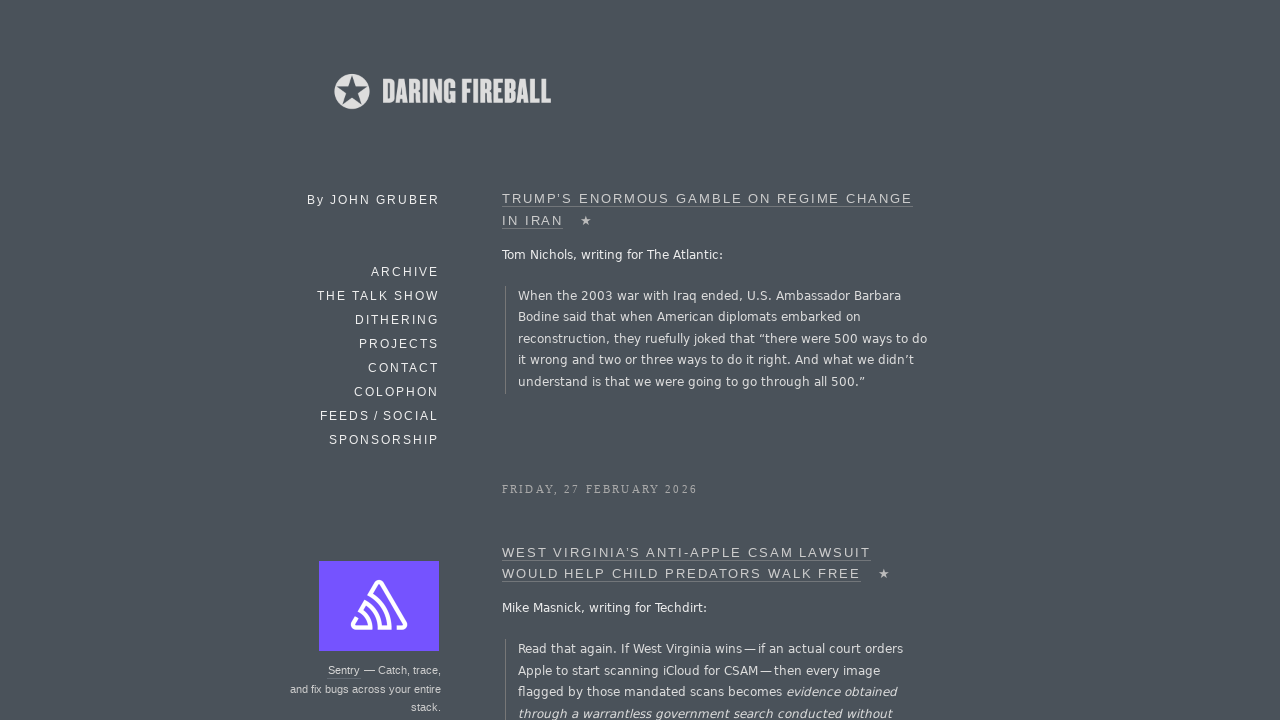